Tests navigation to the 301 status code page by clicking the 301 link.

Starting URL: https://the-internet.herokuapp.com/status_codes

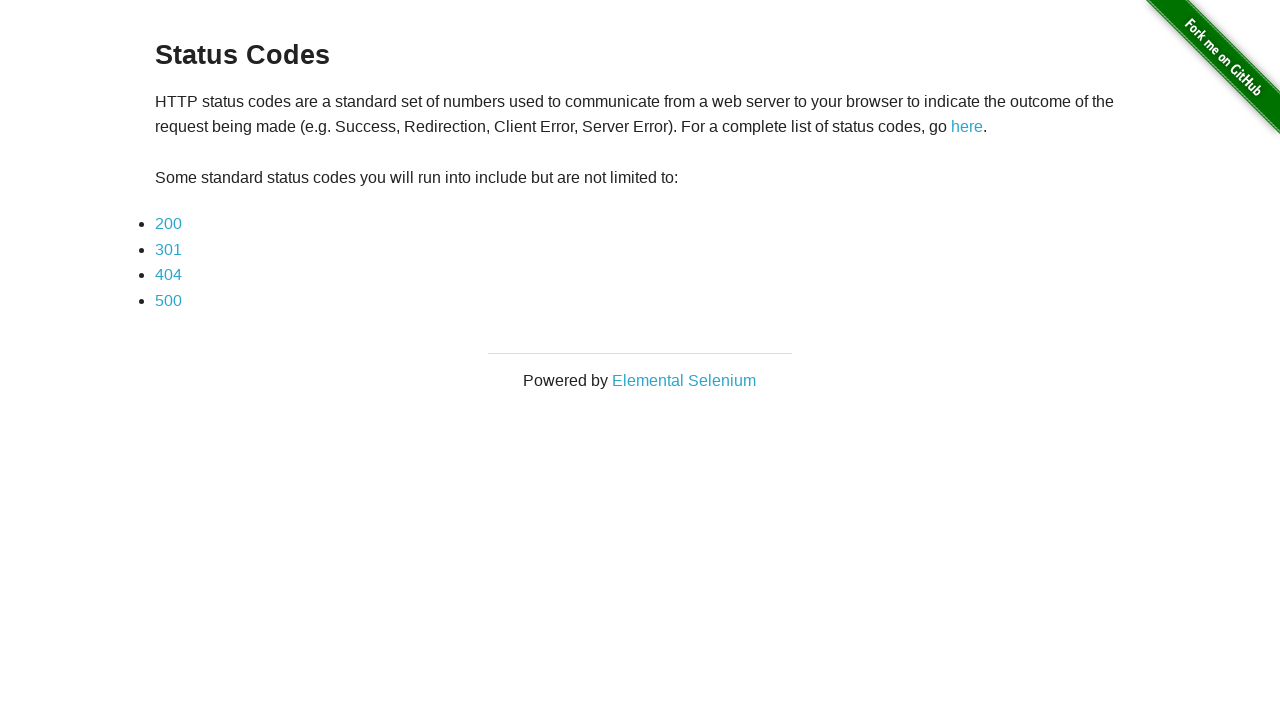

Navigated to status codes page
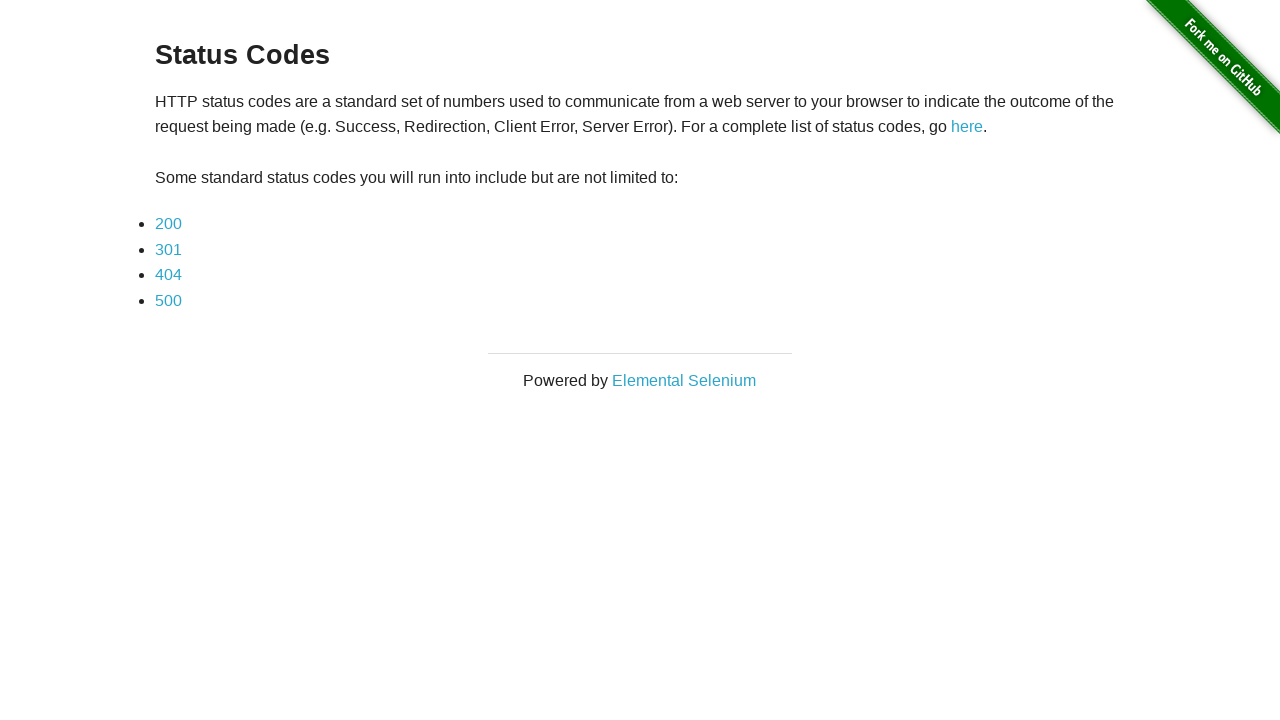

Clicked on 301 status code link at (168, 249) on xpath=//a[text()='301']
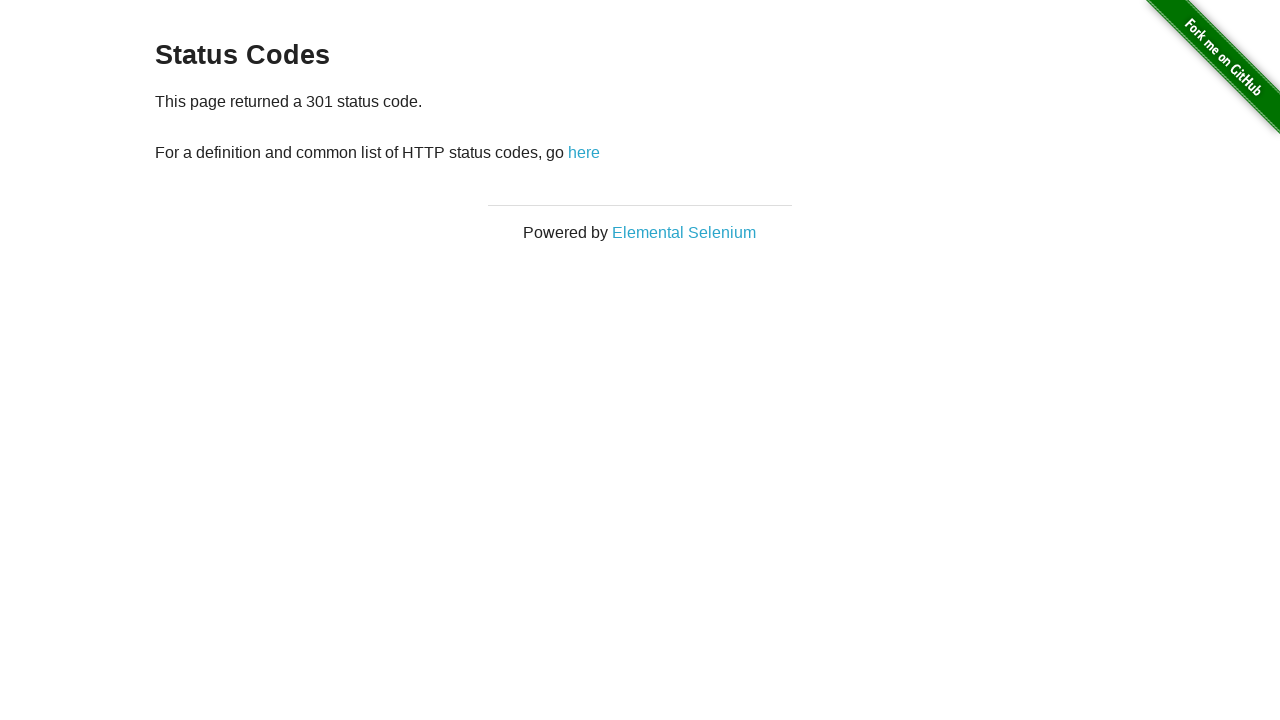

Status code page loaded and example div appeared
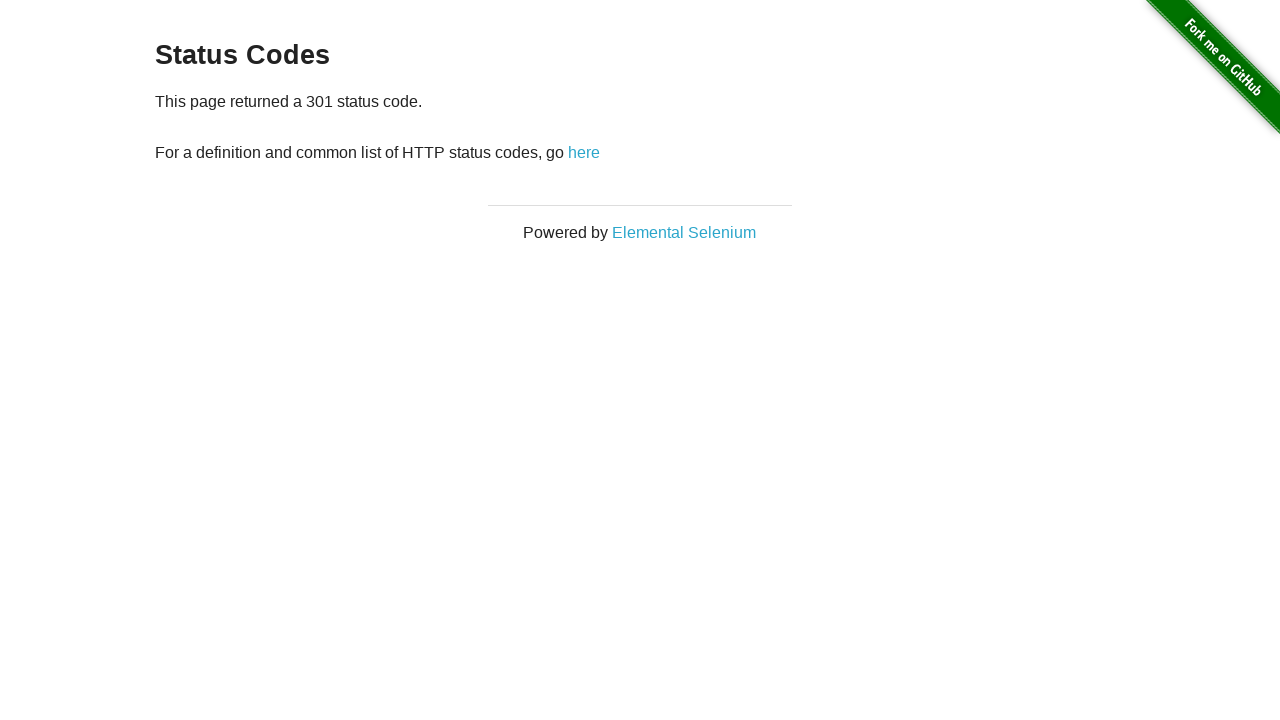

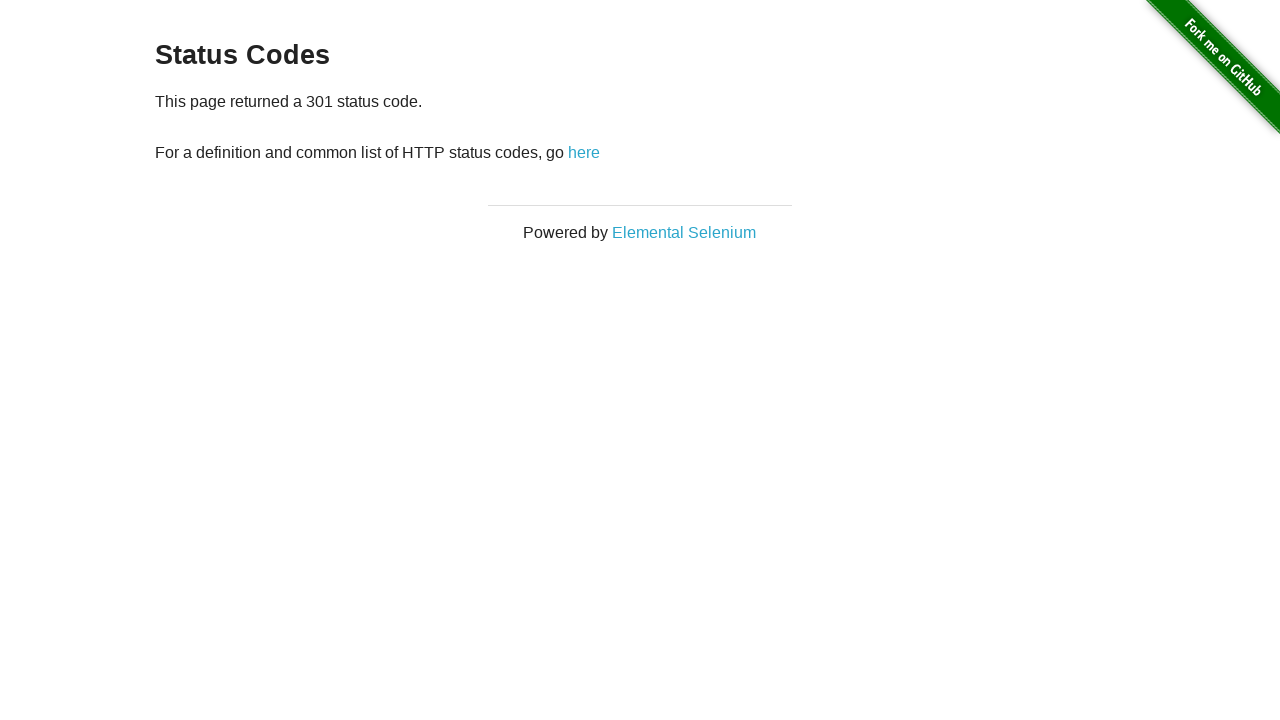